Tests a math problem page by reading two numbers, calculating their sum, selecting the result from a dropdown, and submitting the form

Starting URL: https://suninjuly.github.io/selects1.html

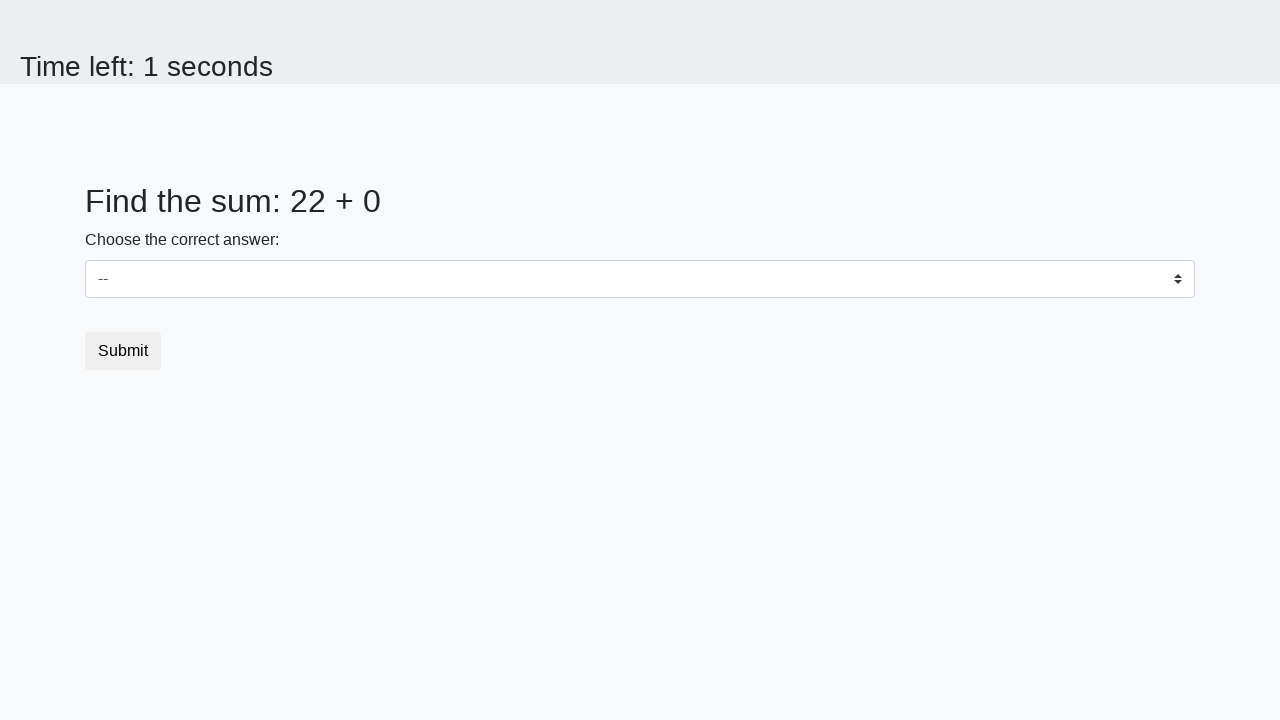

Read first number from #num1 element
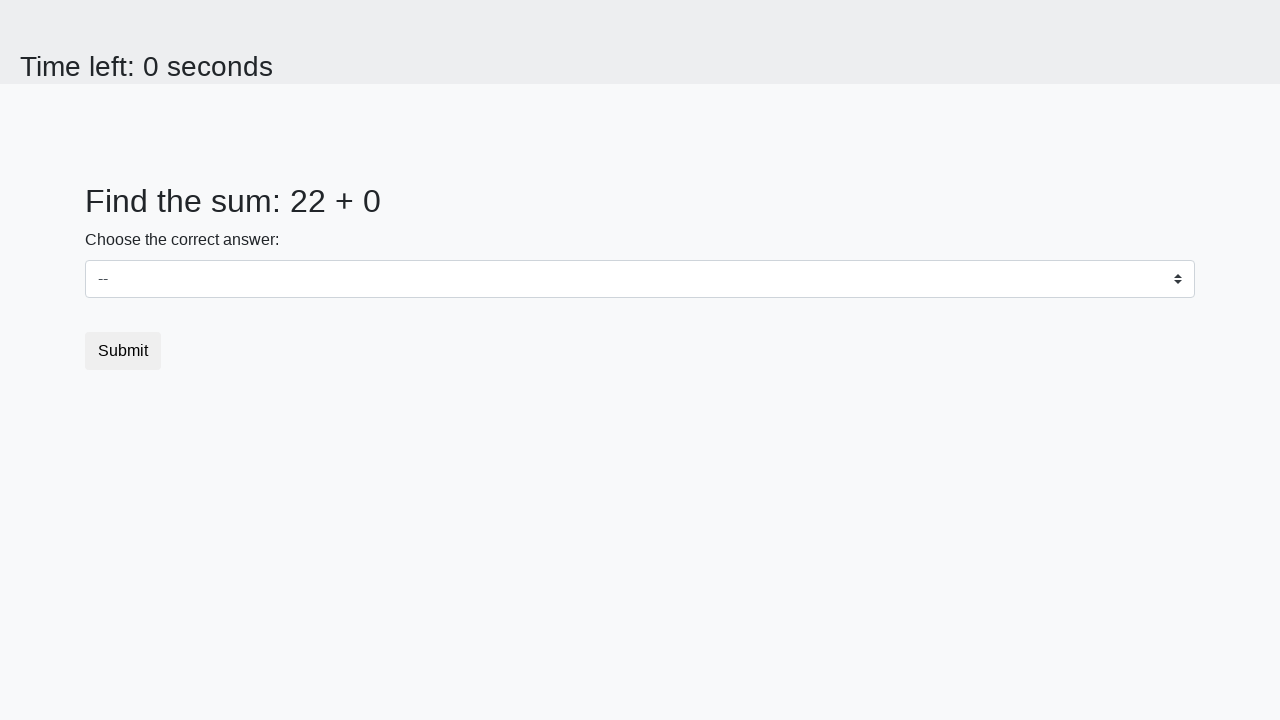

Read second number from #num2 element
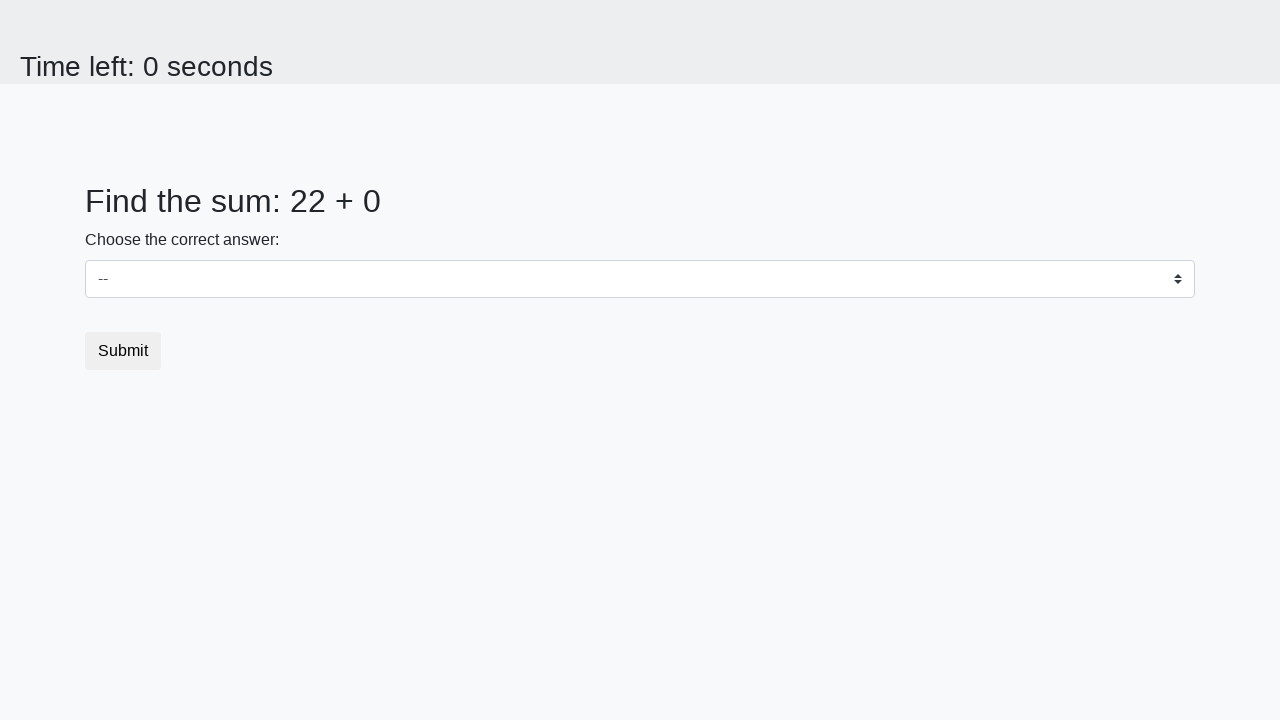

Calculated sum: 22 + 0 = 22
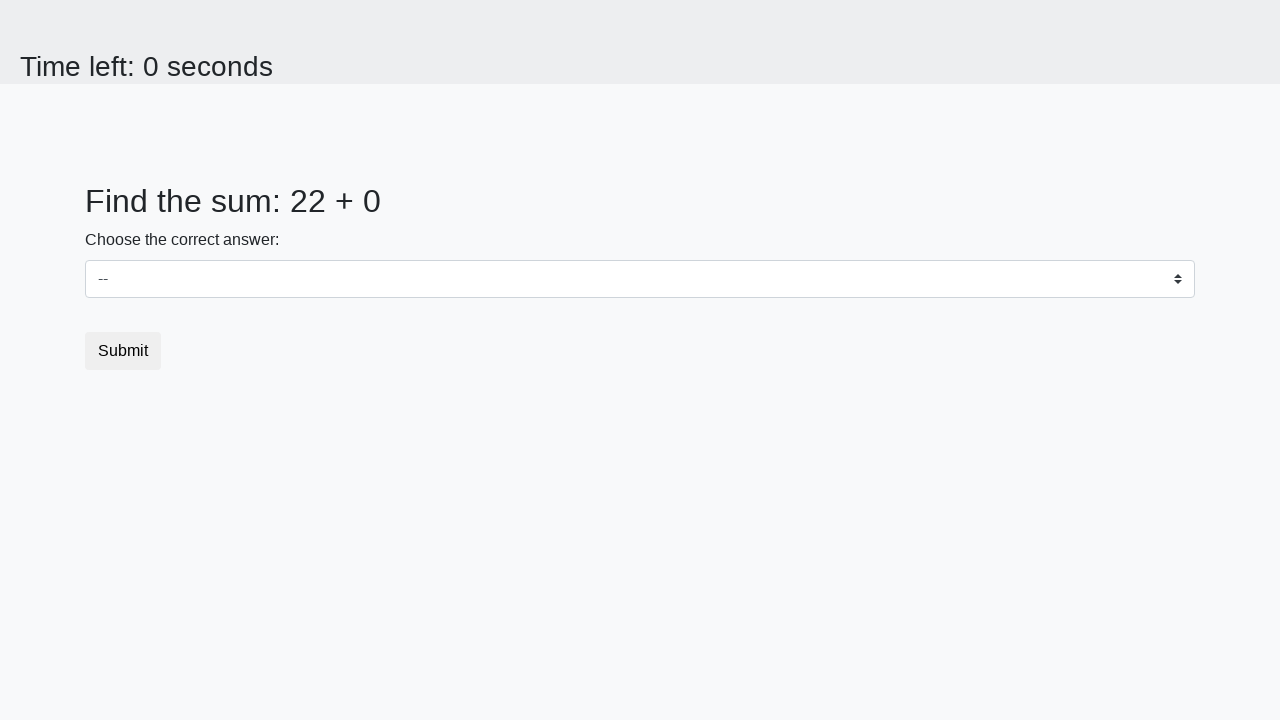

Selected value 22 from dropdown on #dropdown
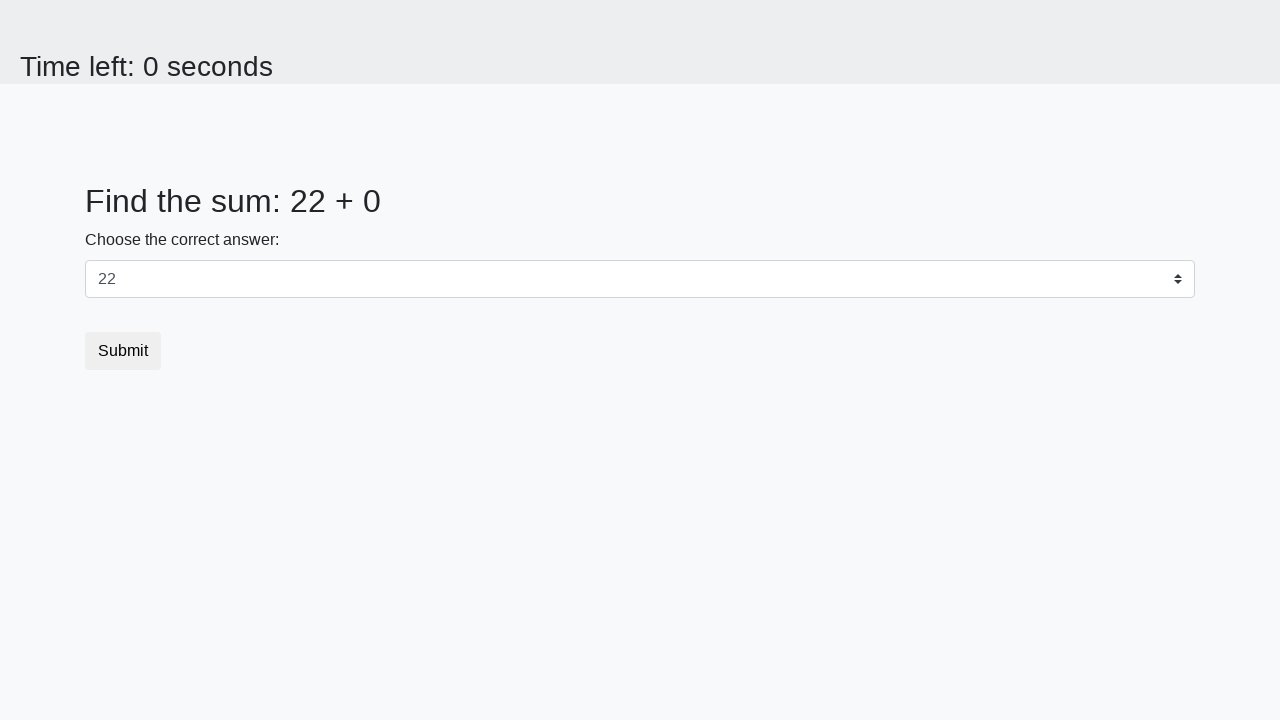

Clicked submit button to submit form at (123, 351) on [type='submit']
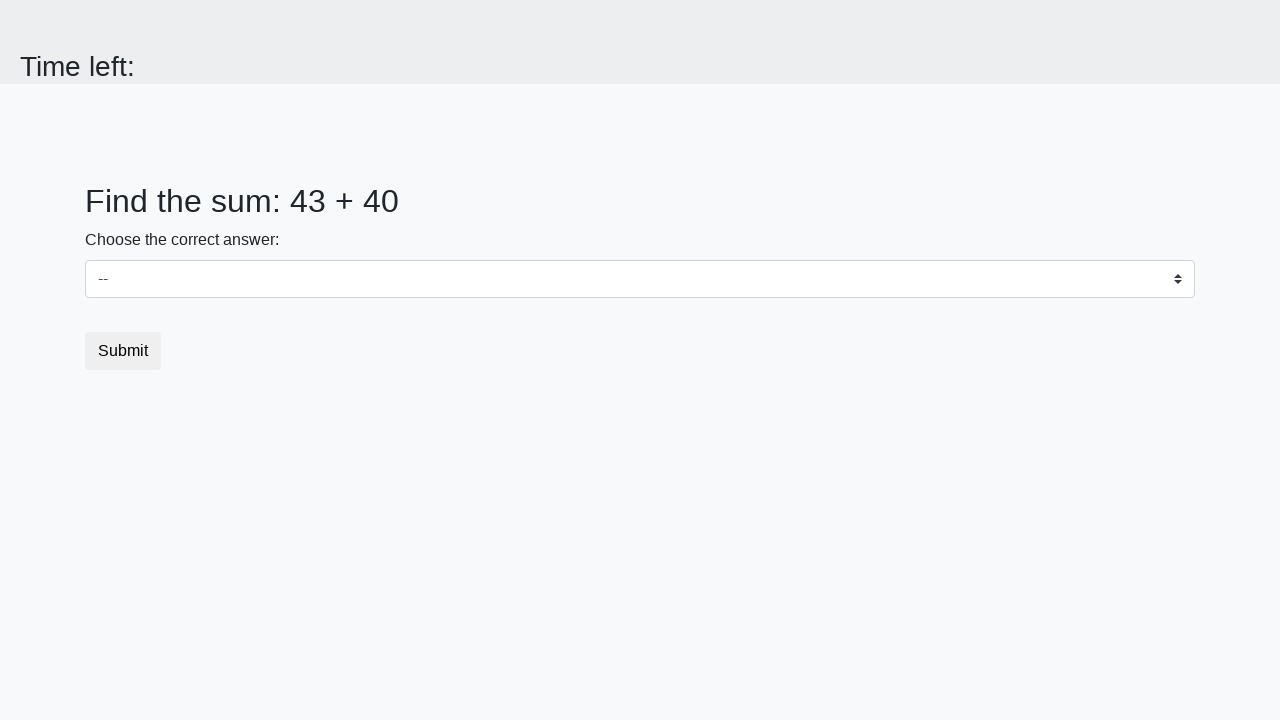

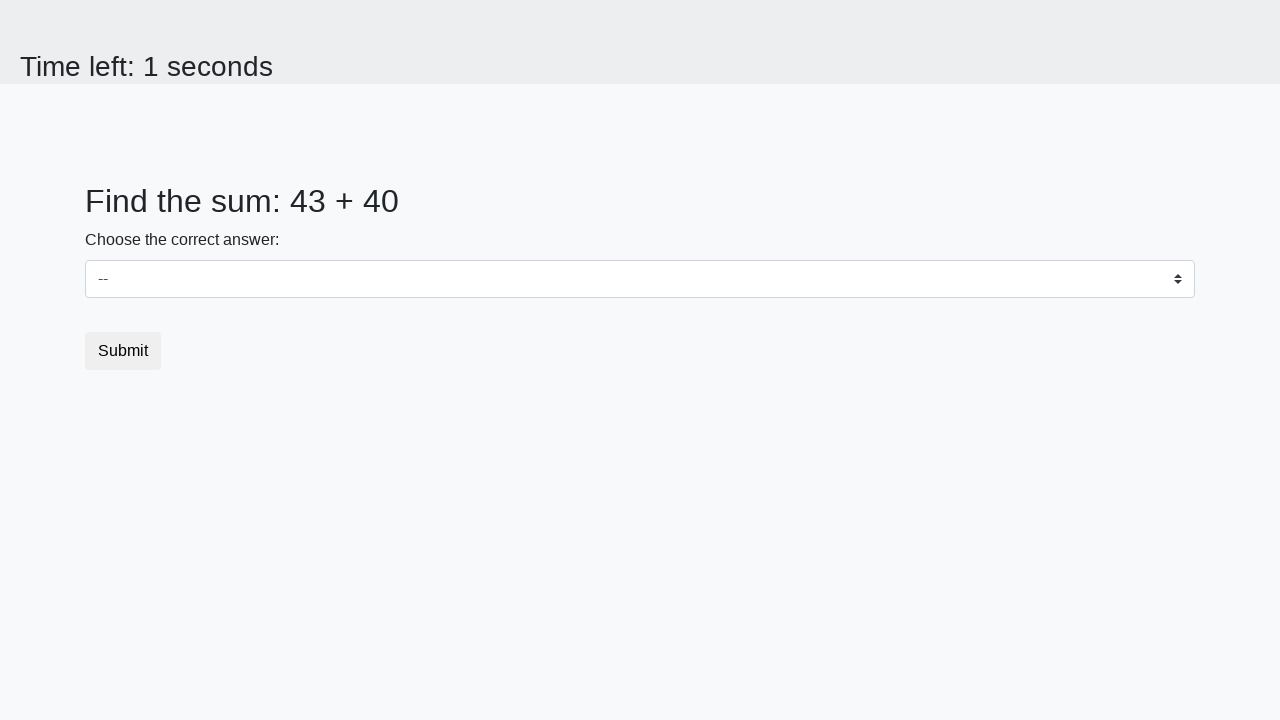